Tests input field by entering numeric values

Starting URL: http://the-internet.herokuapp.com/inputs

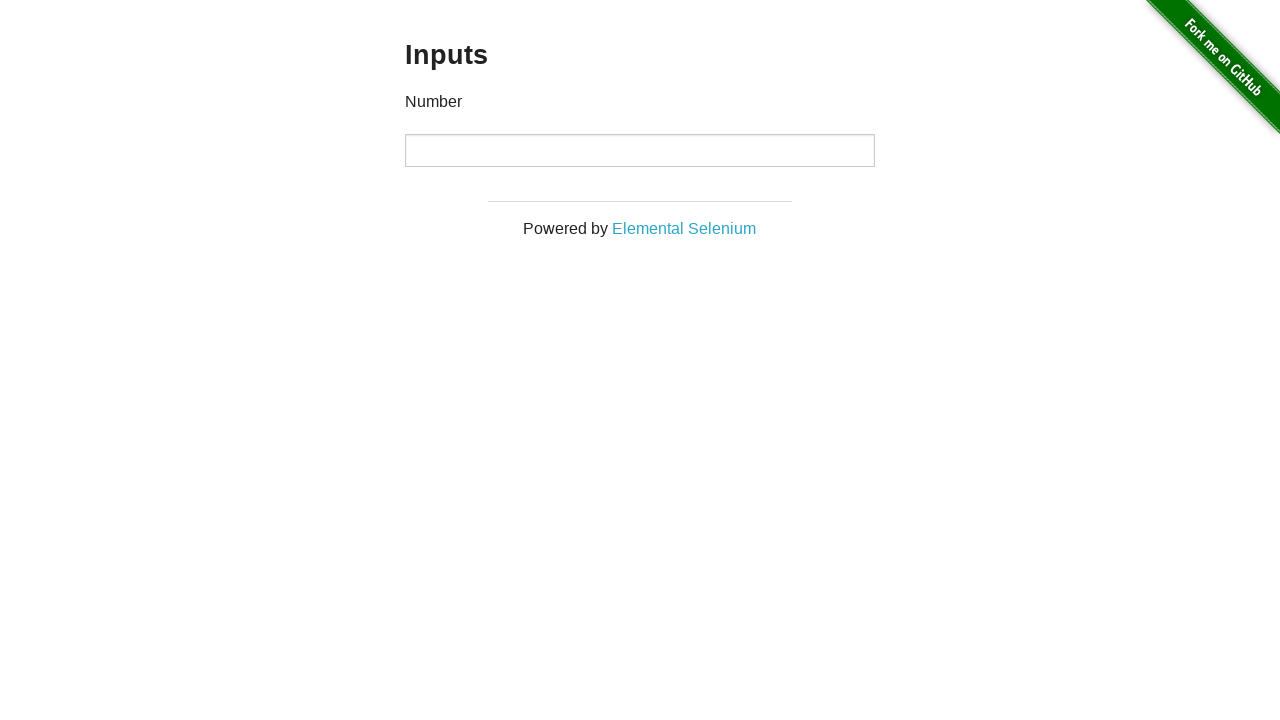

Entered numeric value '11111' into the number input field on //input[@type='number']
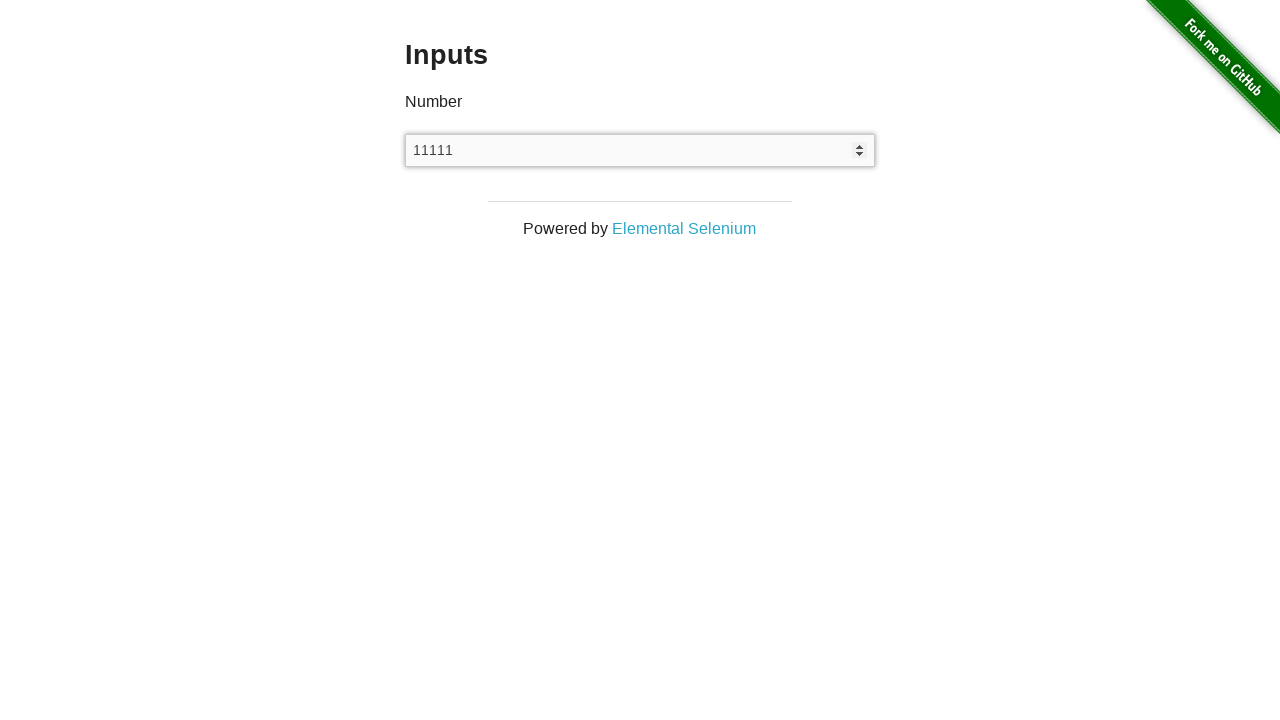

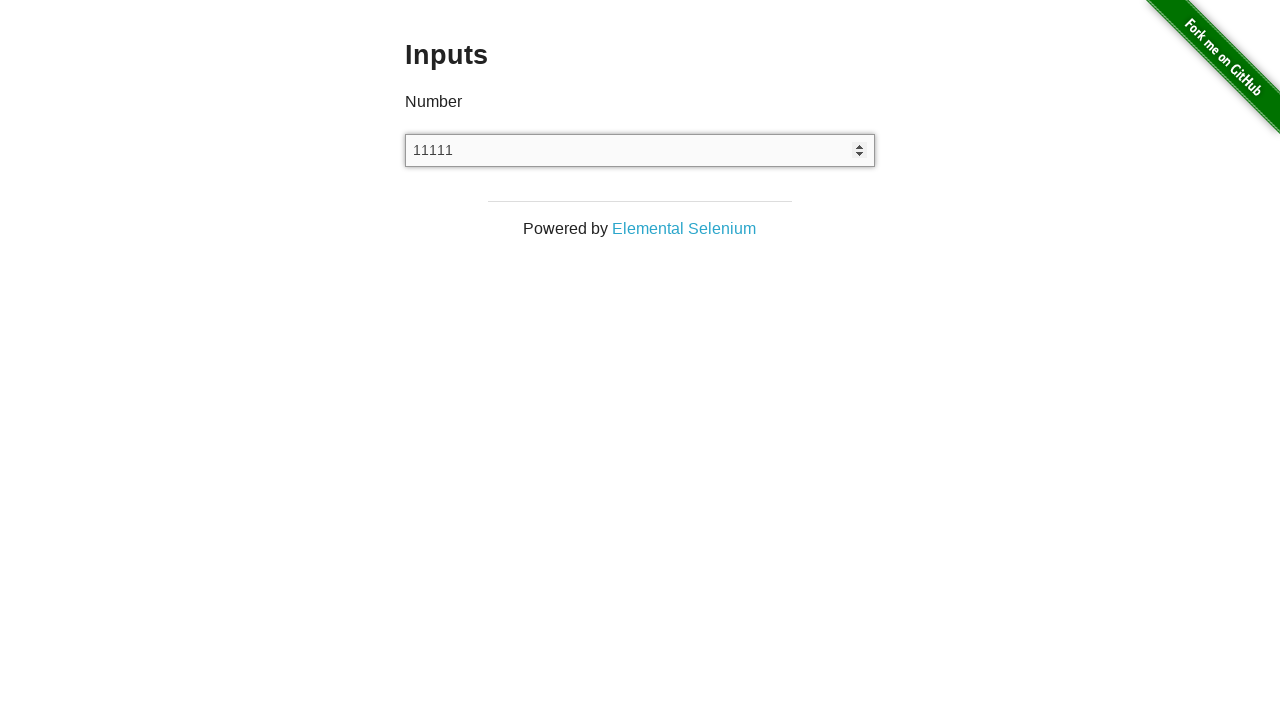